Tests infinite scrolling functionality by scrolling down the page until reaching a certain height threshold

Starting URL: https://the-internet.herokuapp.com/infinite_scroll

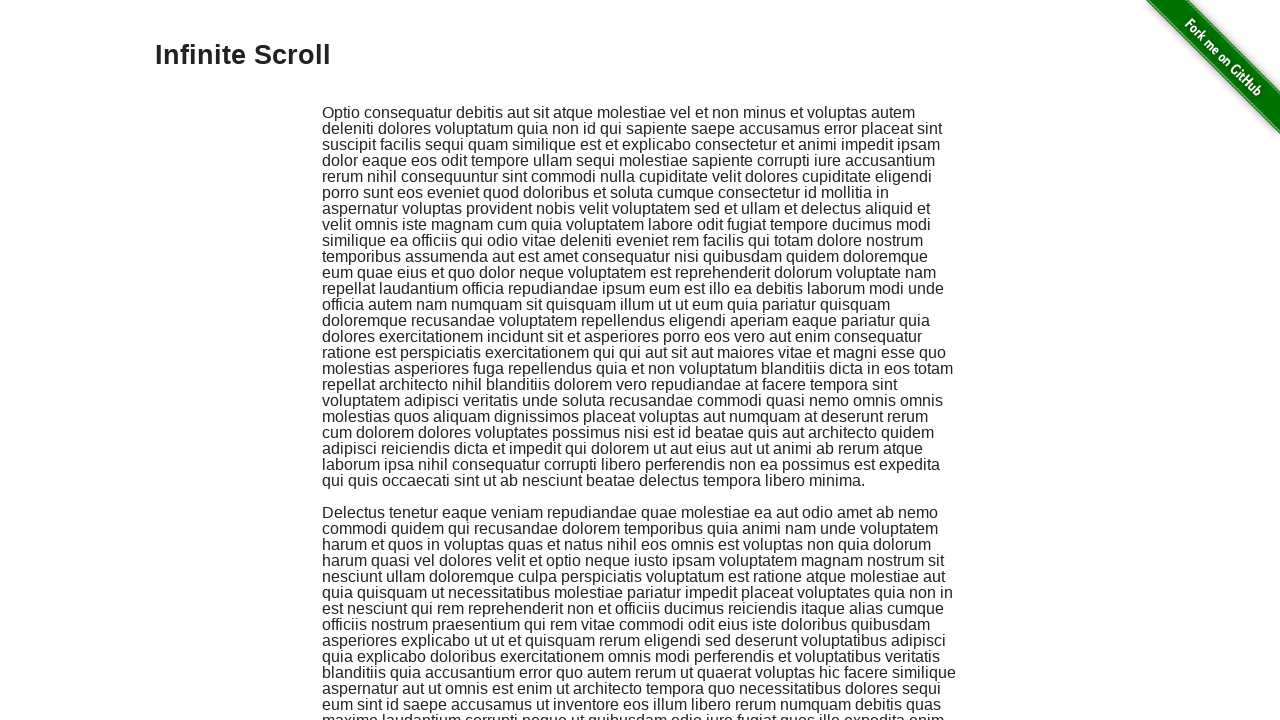

Waited for scrollable content to be visible
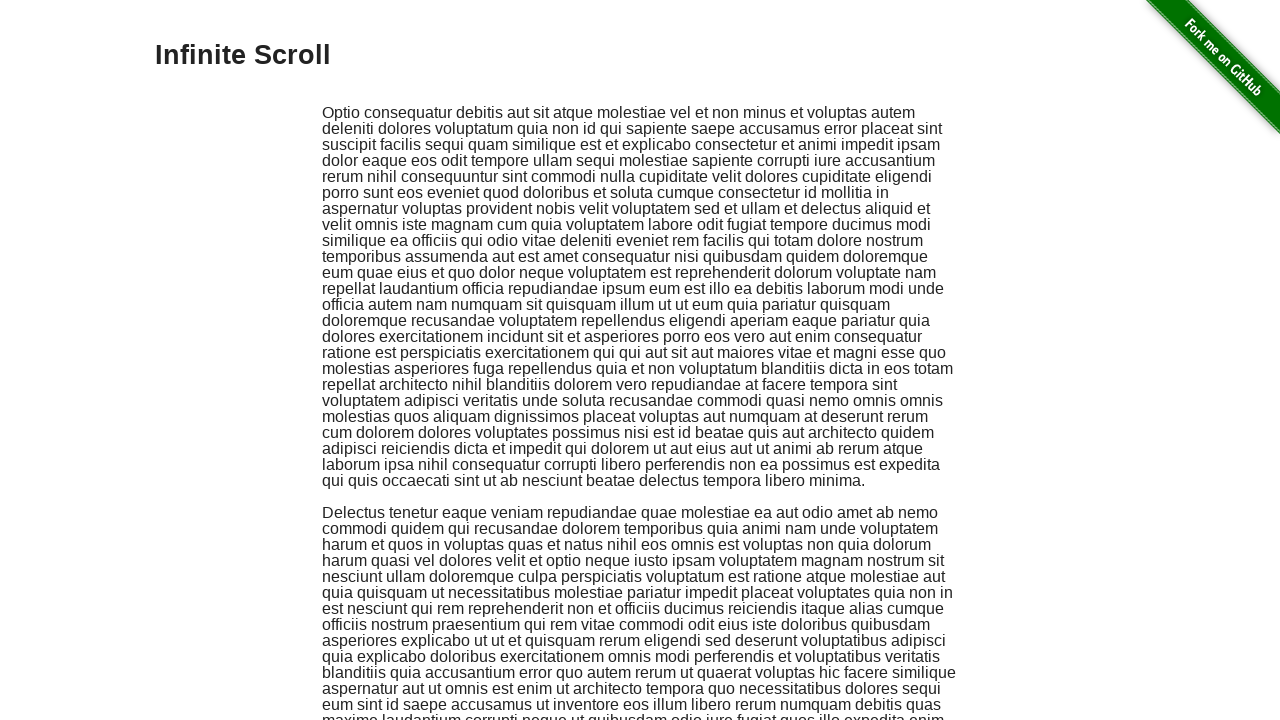

Retrieved initial page scroll height
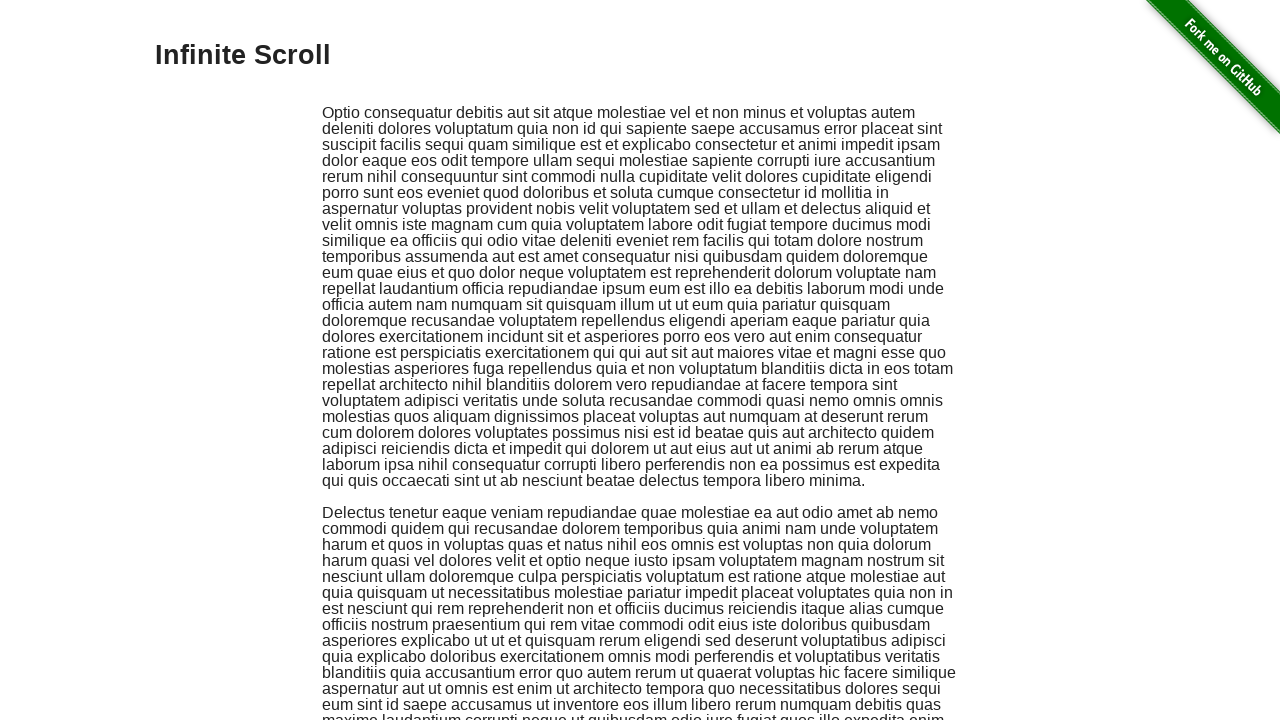

Scrolled to bottom of page
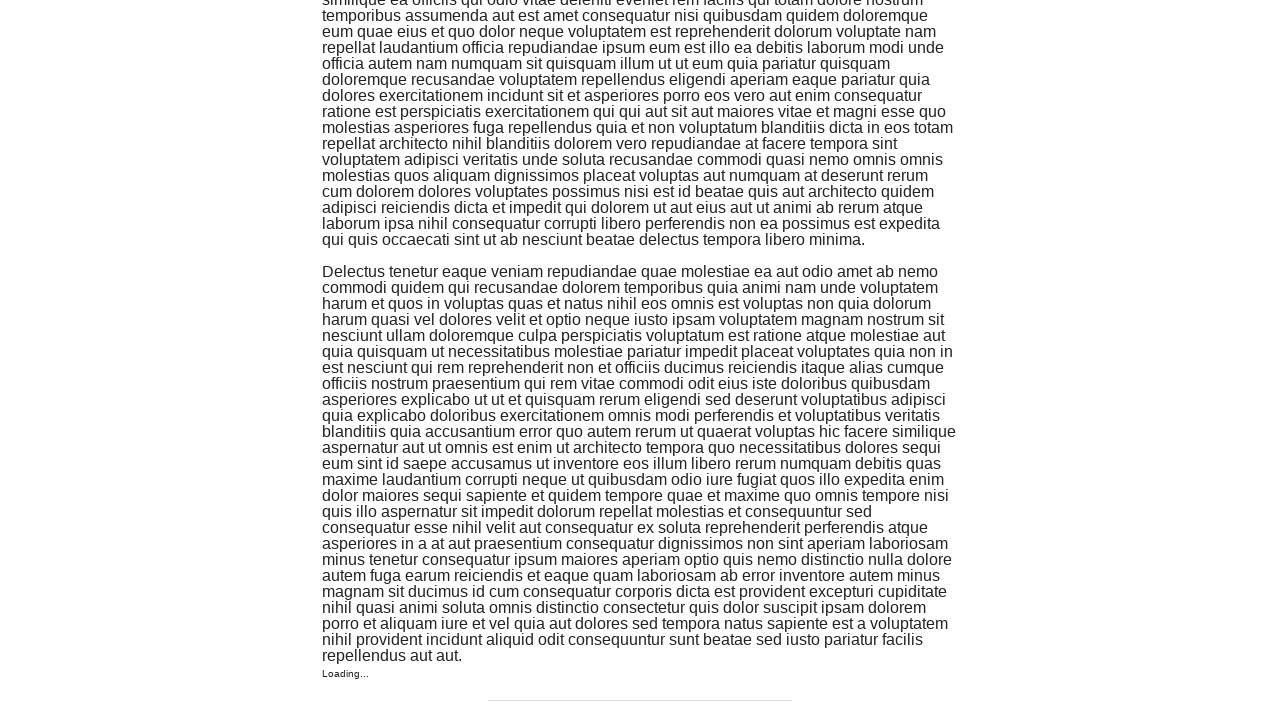

Waited 3 seconds for new content to load
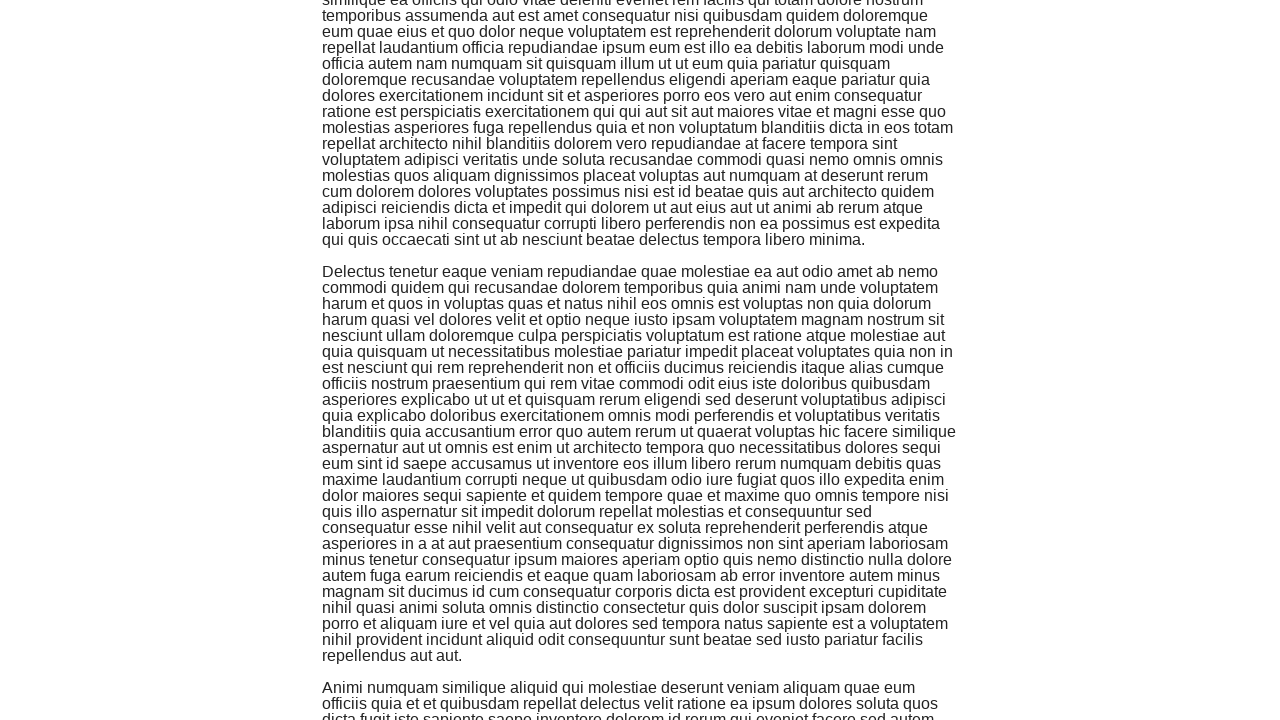

Retrieved updated page scroll height: 1361px
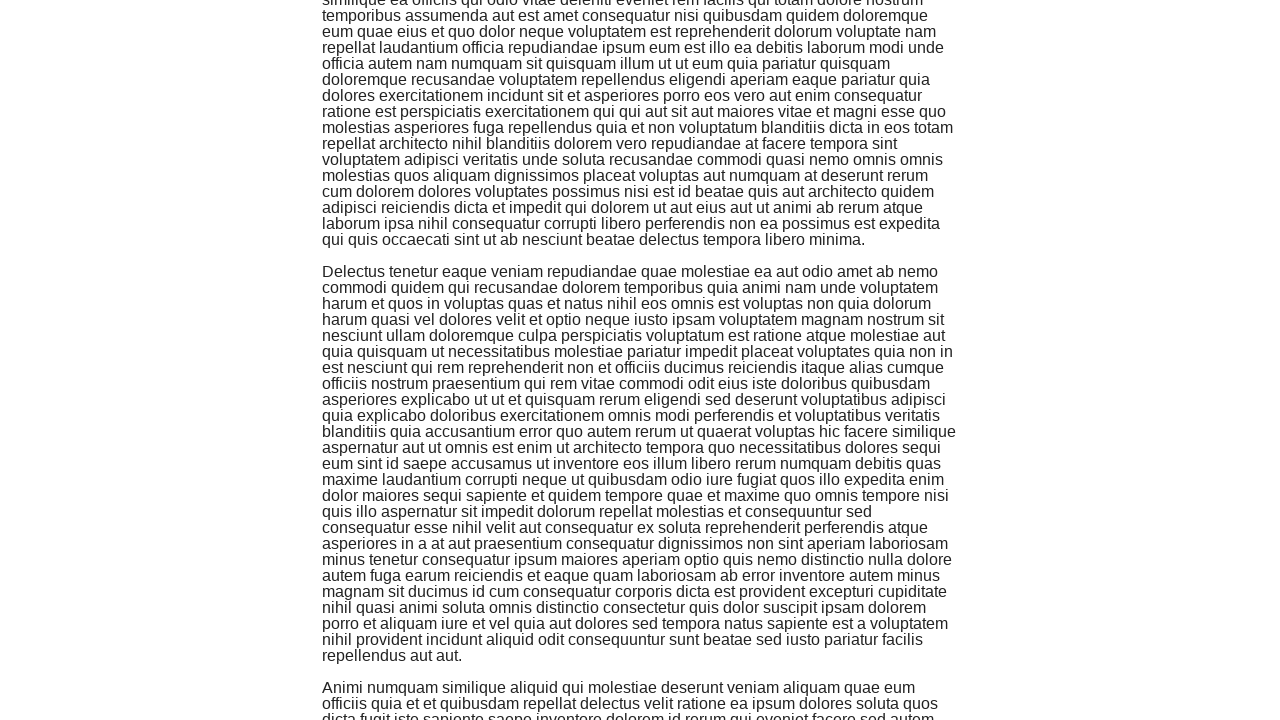

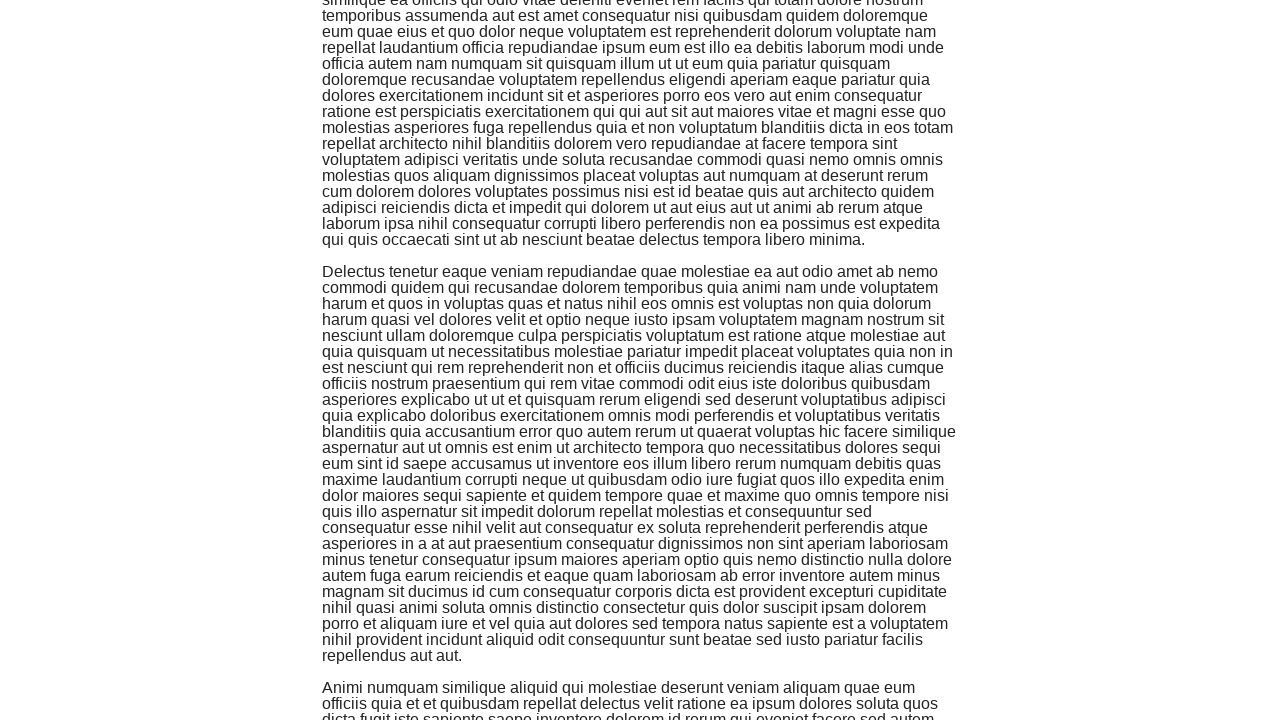